Tests right-click functionality on a button and verifies the success message

Starting URL: https://demoqa.com/

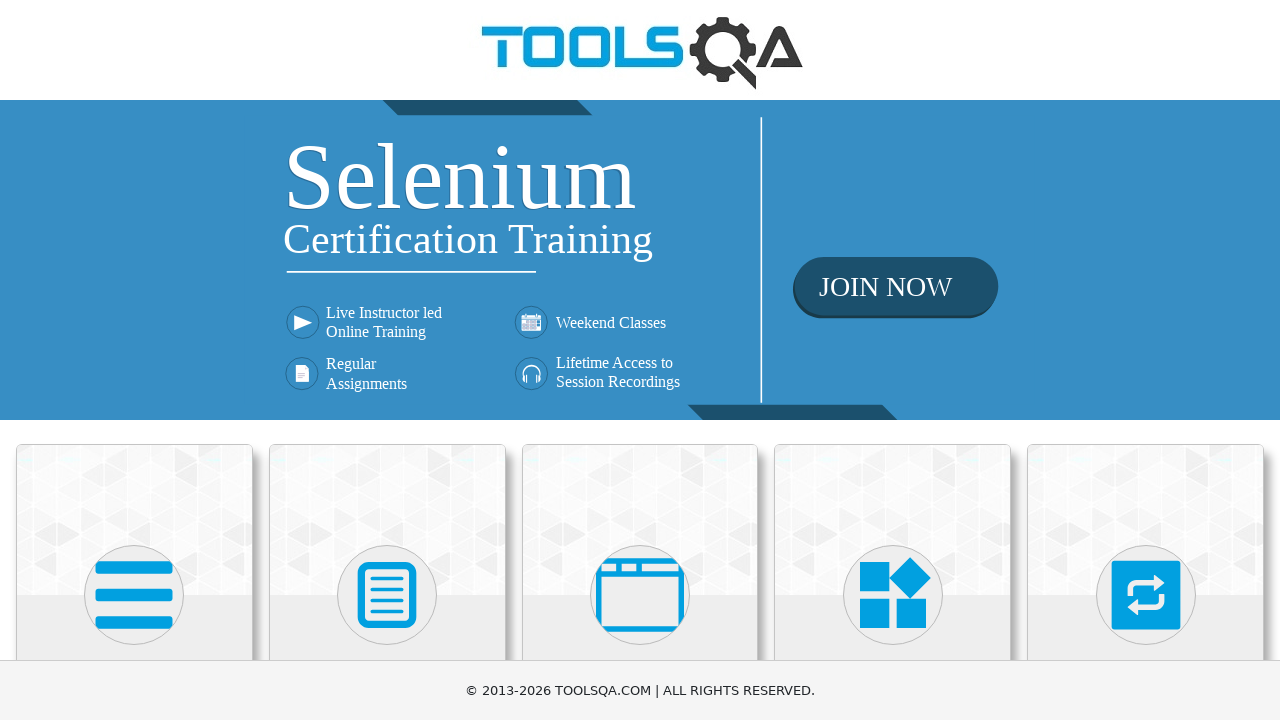

Clicked on Elements section at (134, 360) on text=Elements
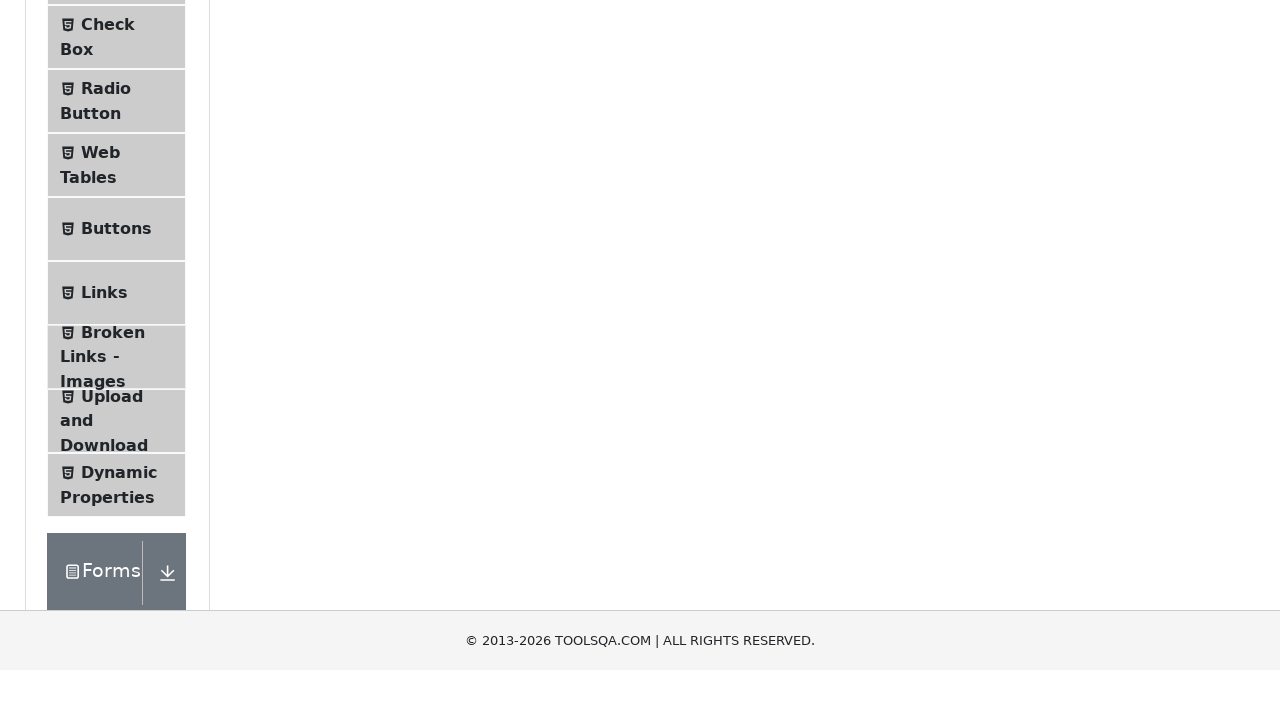

Clicked on Buttons page at (116, 517) on text=Buttons
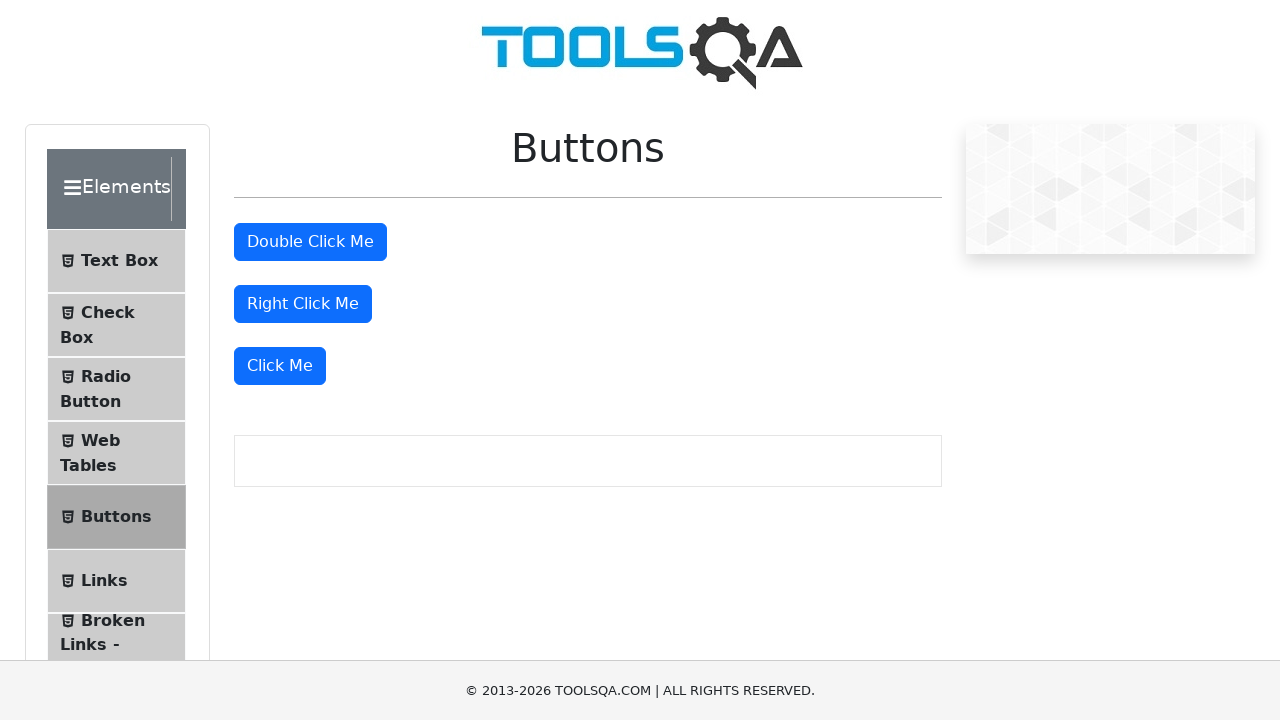

Right-clicked the 'Right Click Me' button at (303, 304) on button:has-text('Right Click Me')
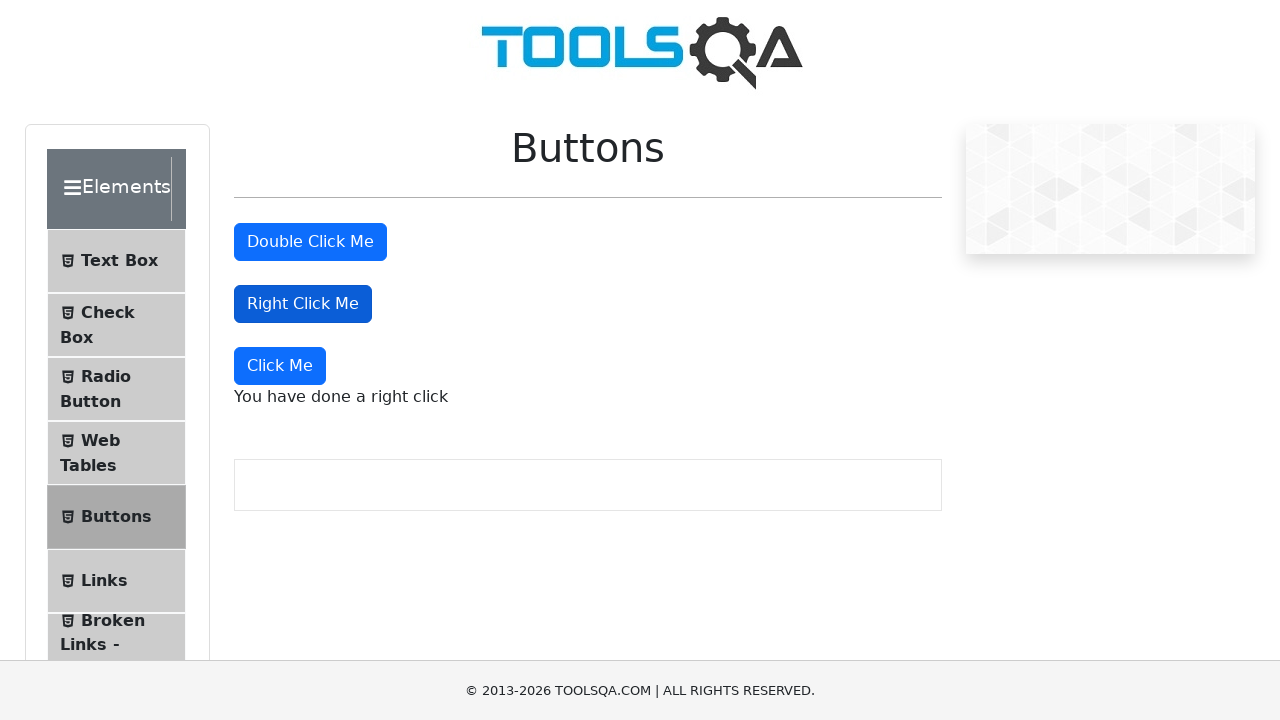

Verified right-click success message appeared
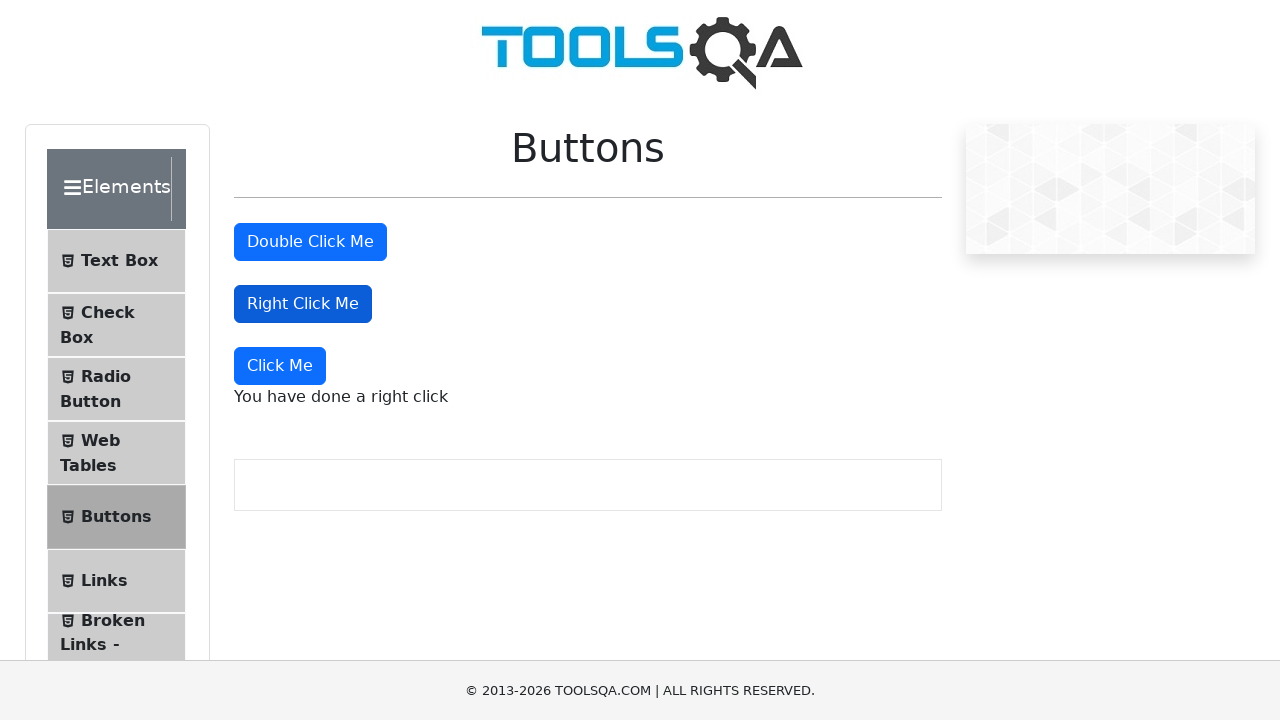

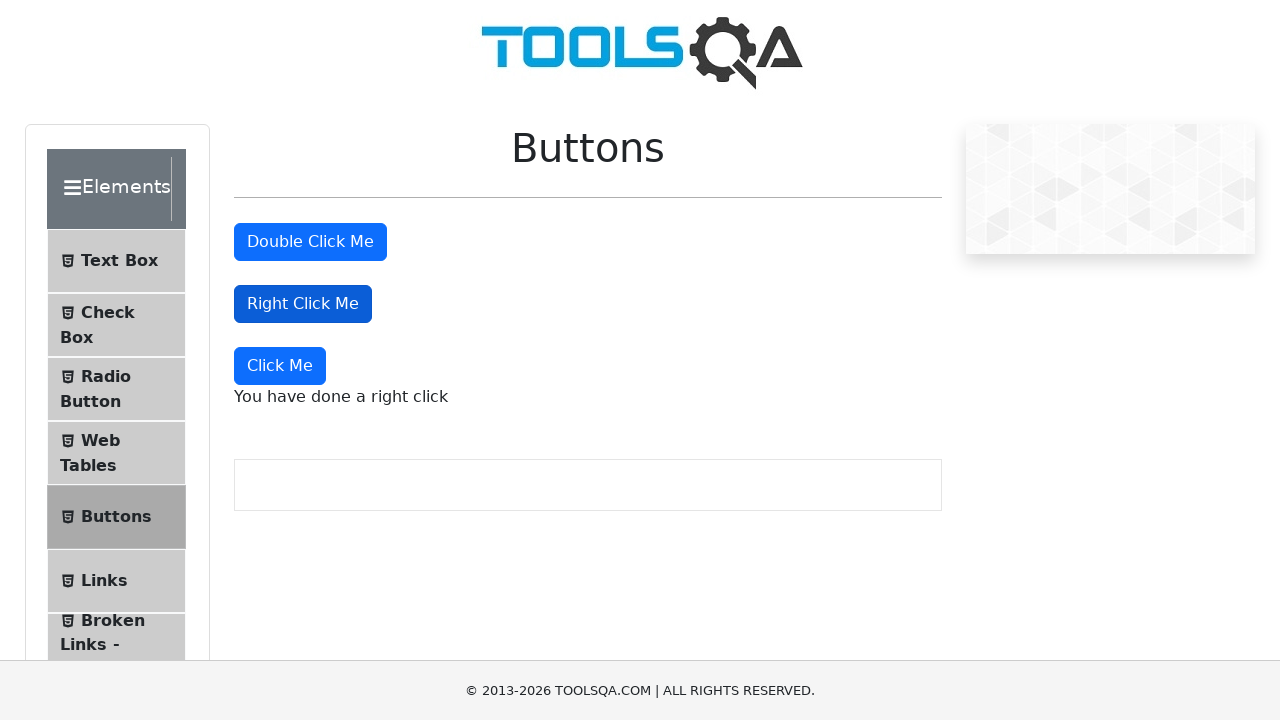